Tests various scrolling techniques on a webpage including page down/up, scroll to end/home, scroll to a specific element and click it, and page refresh using keyboard shortcuts.

Starting URL: https://naveenautomationlabs.com/opencart/index.php?route=account/login

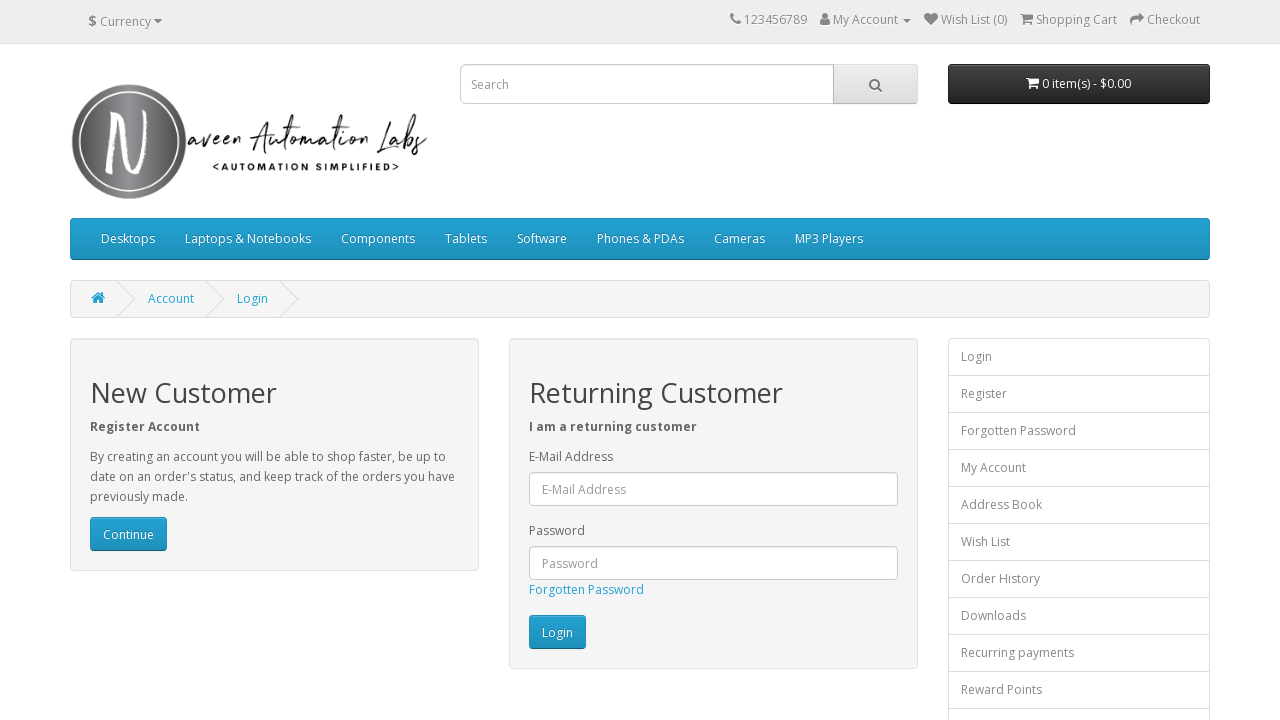

Scrolled down using Page Down key
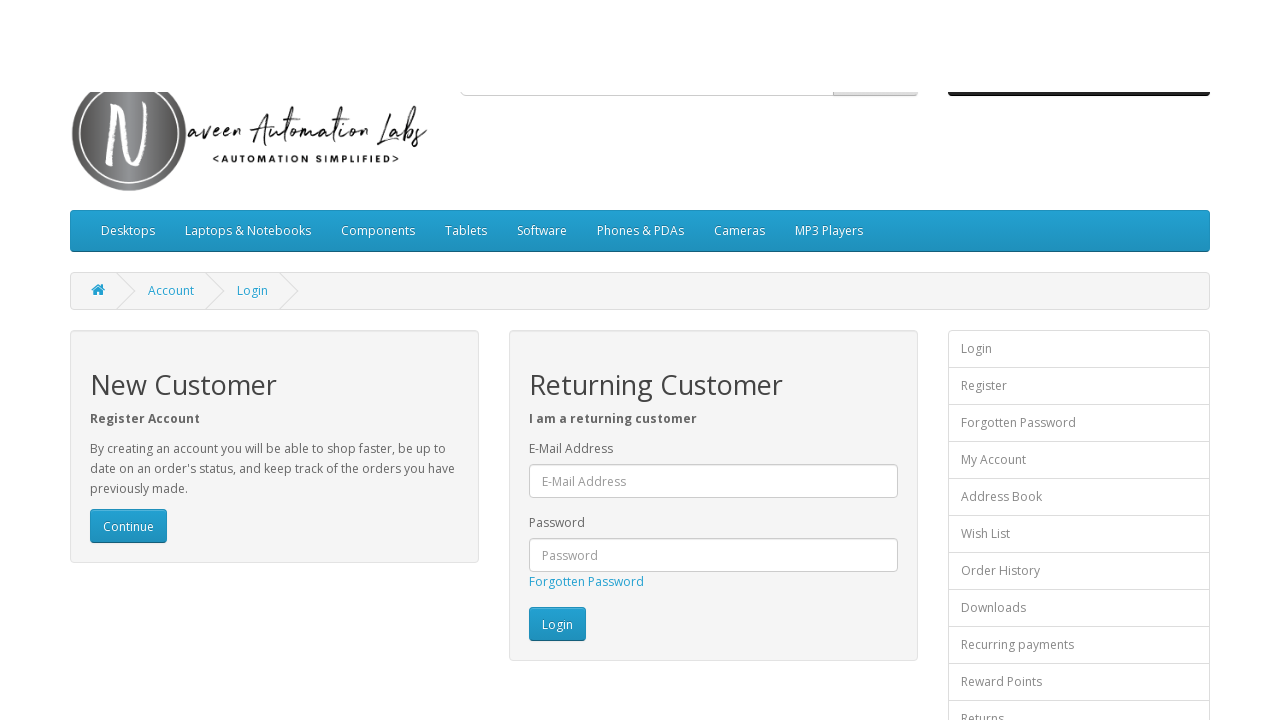

Waited 1 second after Page Down scroll
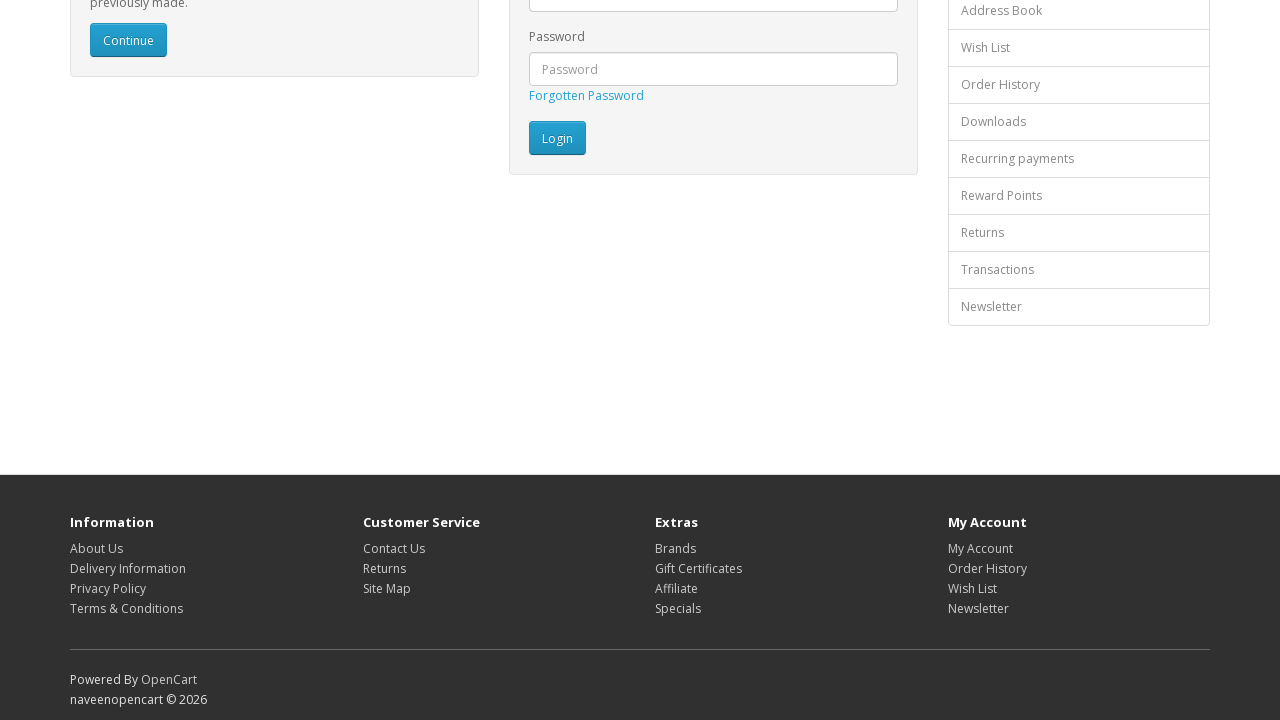

Scrolled up using Page Up key
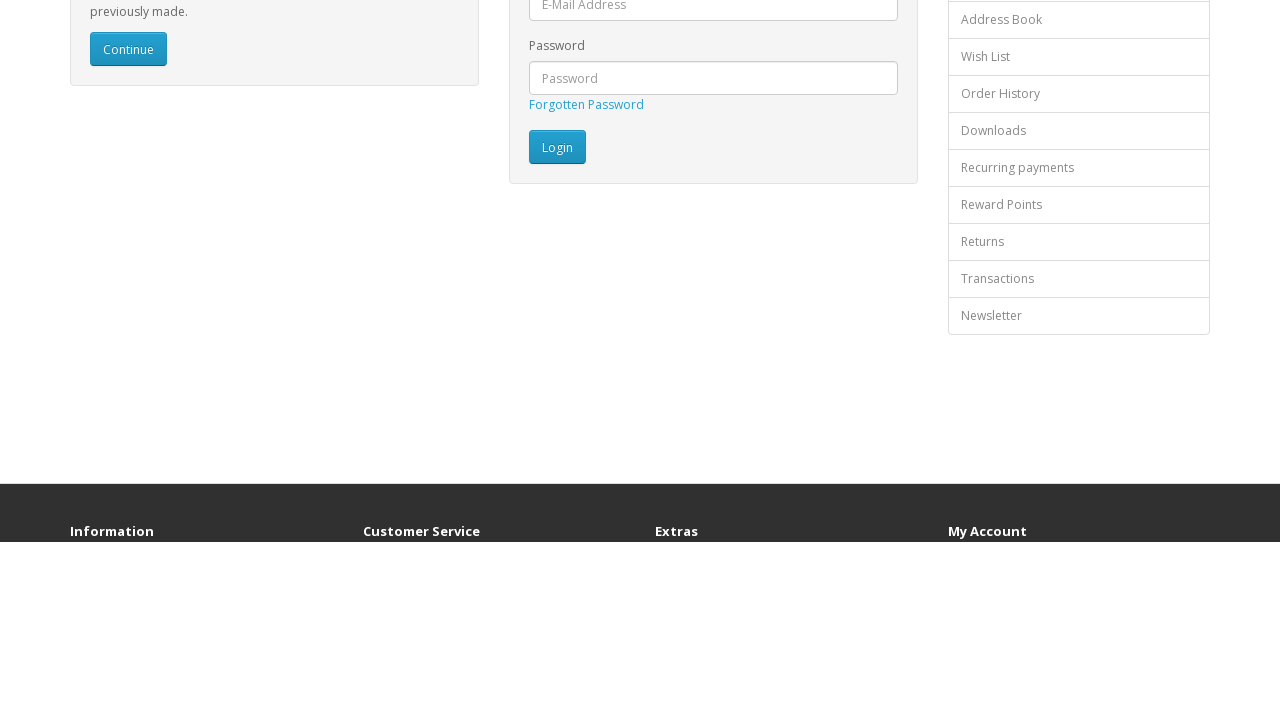

Scrolled to end of page using End key
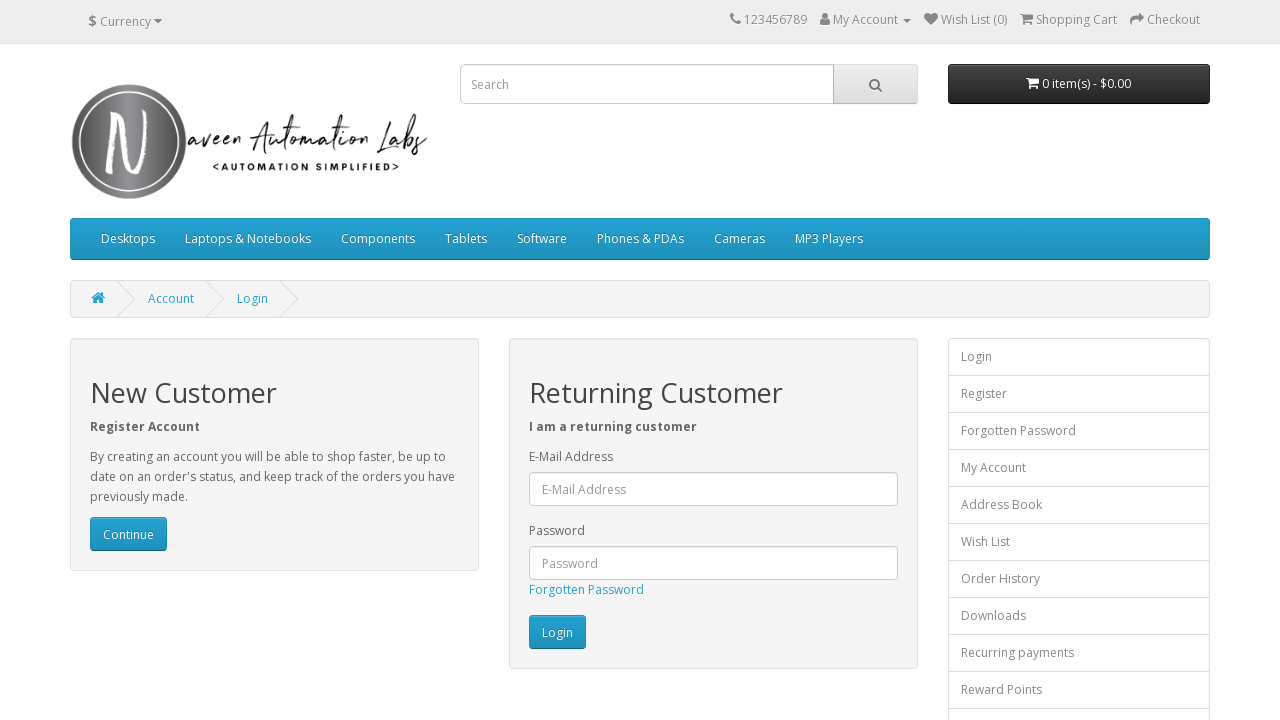

Waited 1 second after scrolling to end
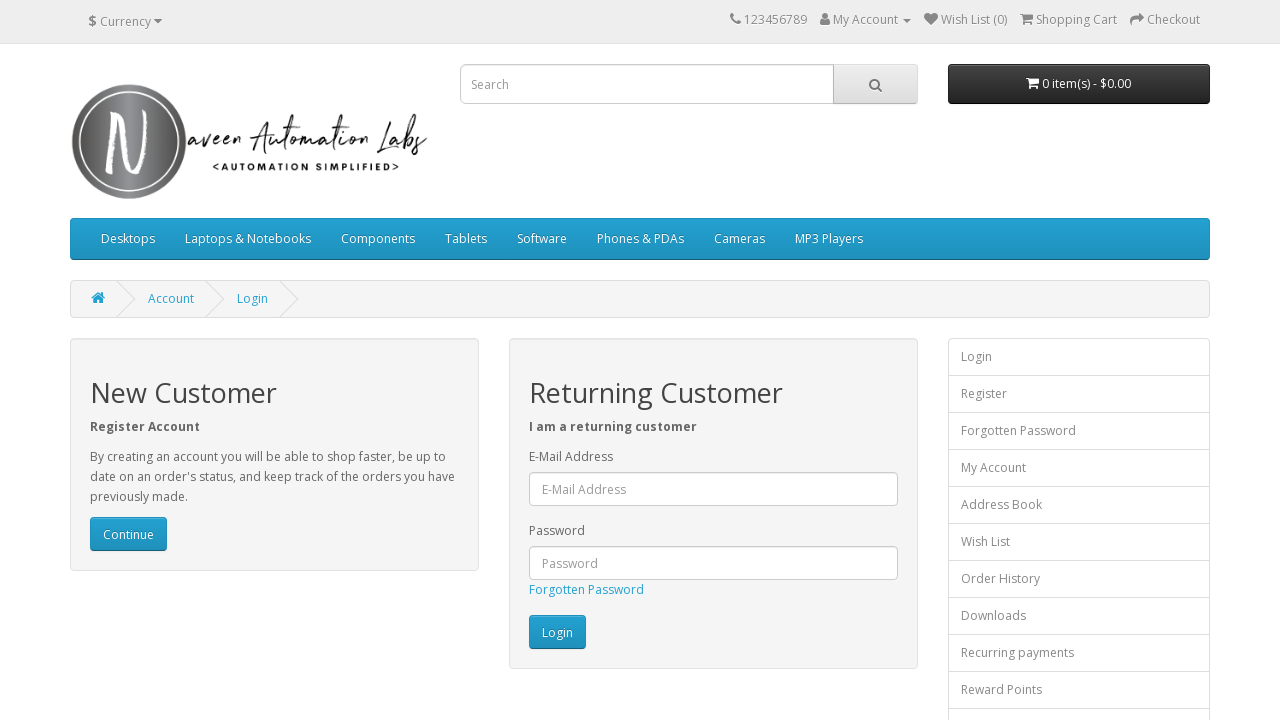

Scrolled to beginning of page using Home key
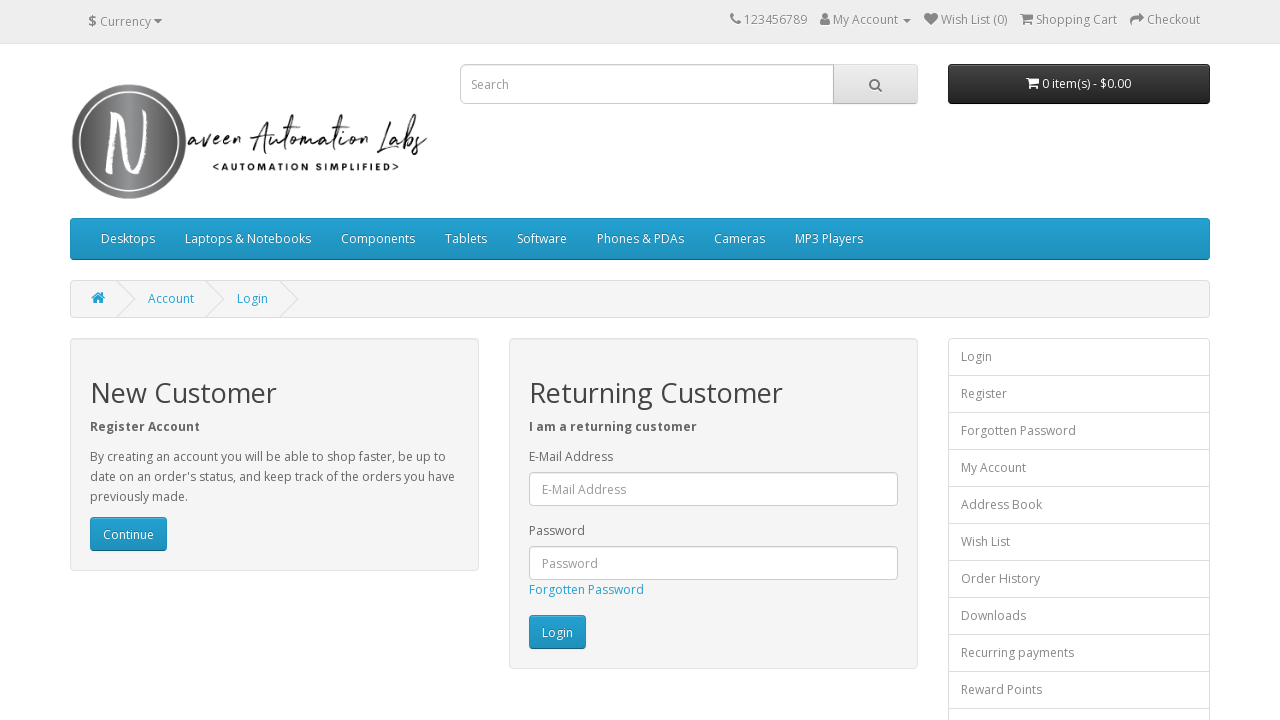

Waited 1 second after scrolling to beginning
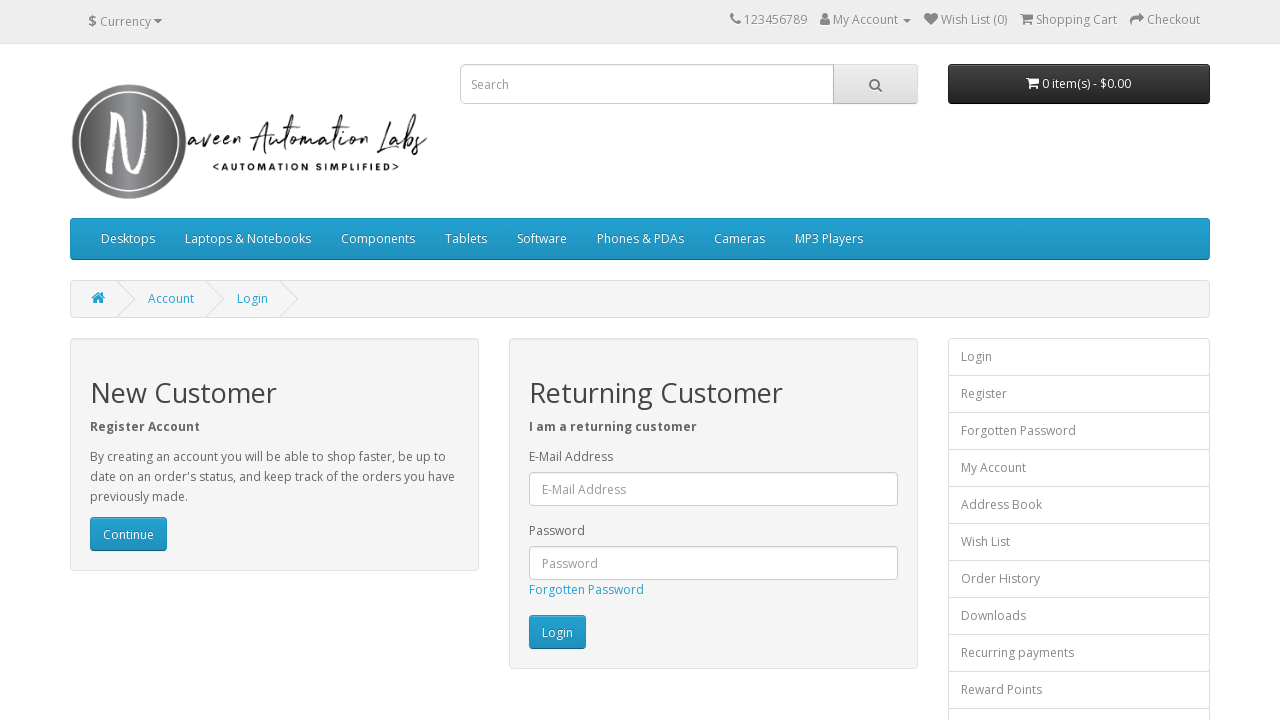

Scrolled to end of page again using End key
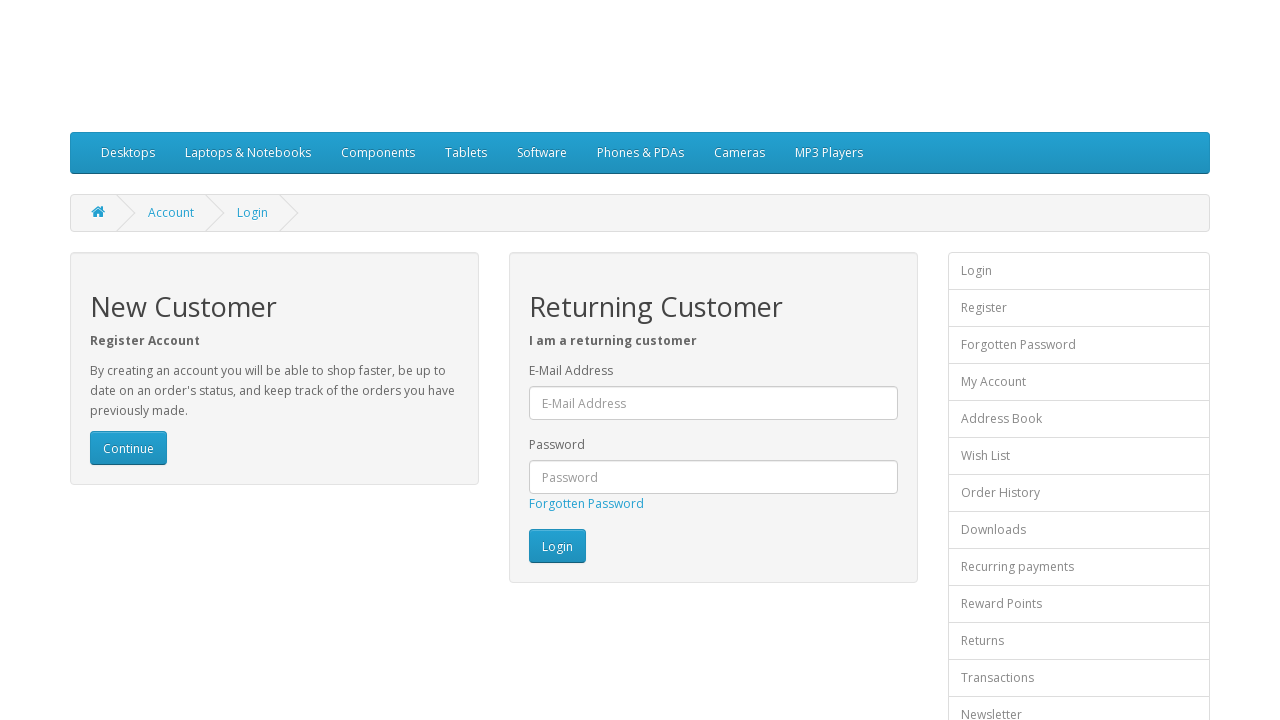

Located Gift Certificates link element
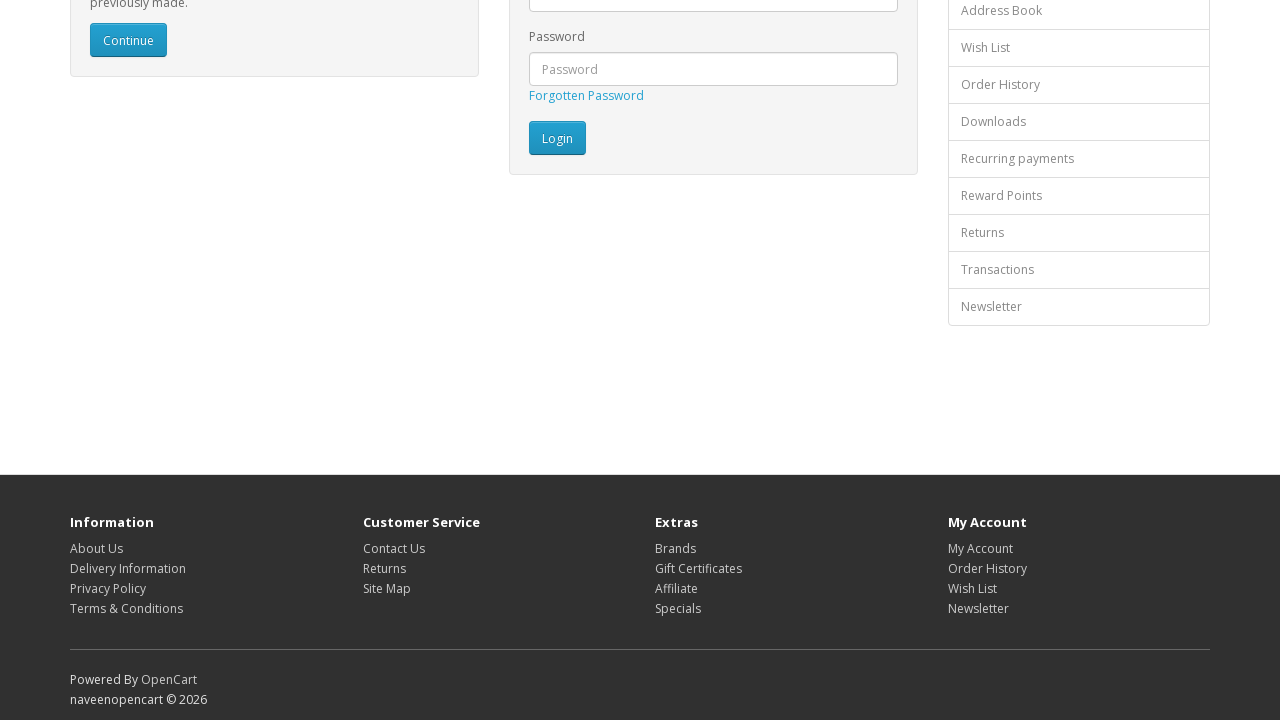

Scrolled to Gift Certificates link into view
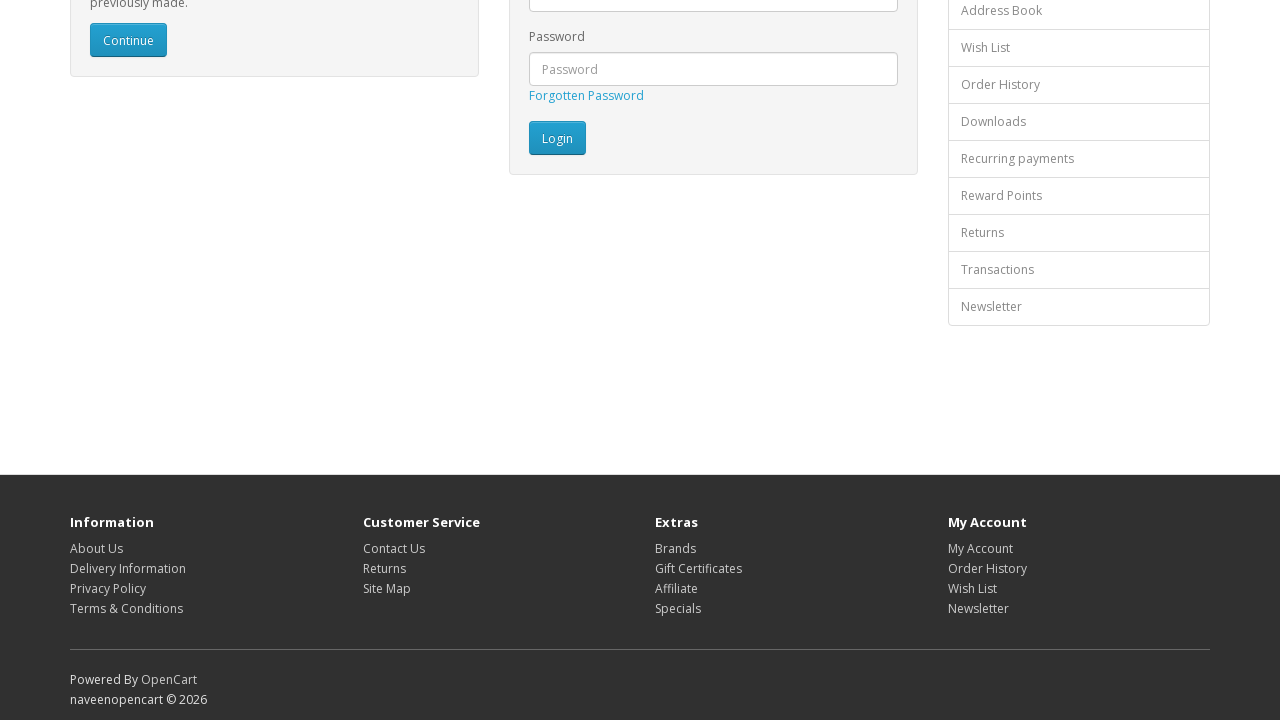

Clicked on Gift Certificates link at (698, 568) on xpath=//a[contains(@href, 'voucher') and text()='Gift Certificates']
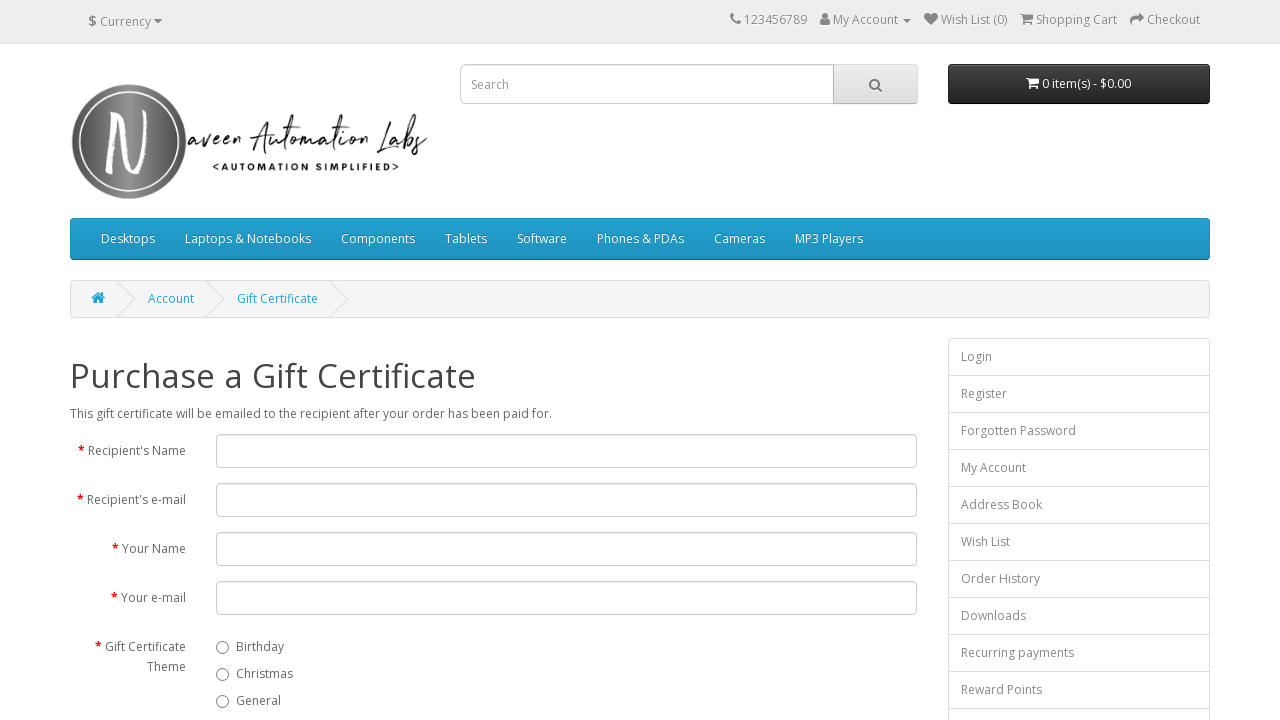

Refreshed the page using Ctrl+F5 keyboard shortcut
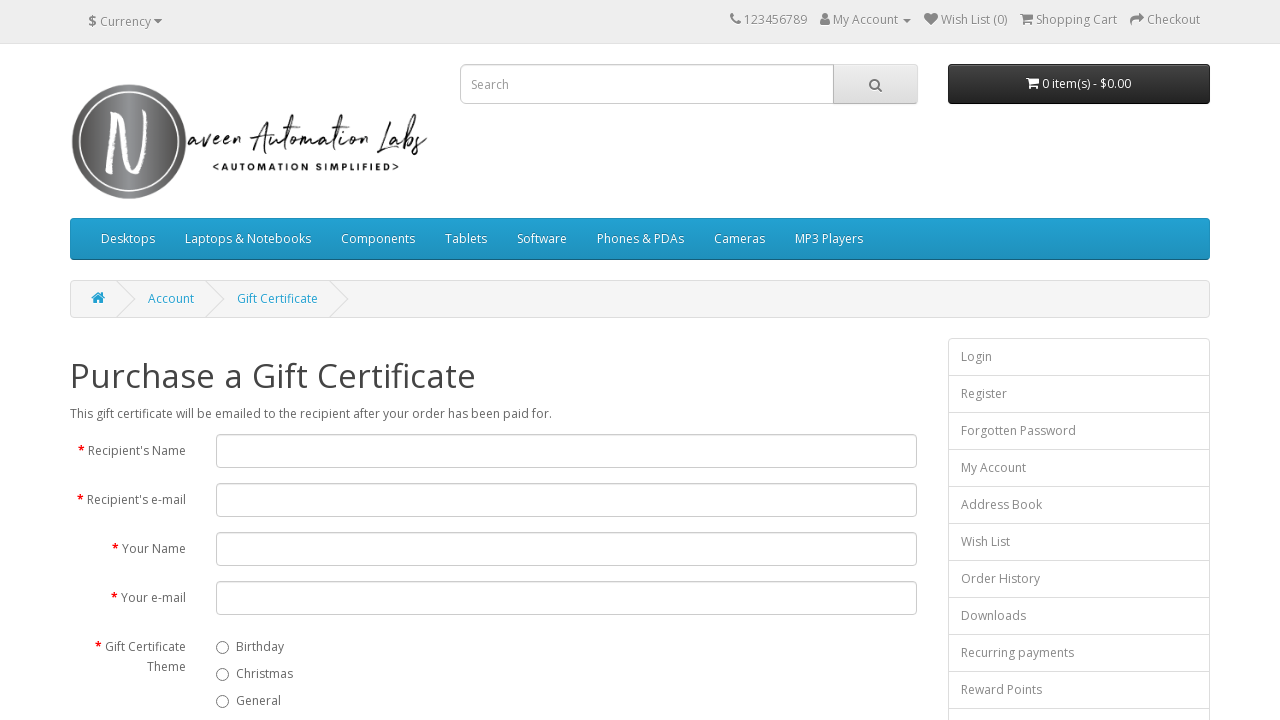

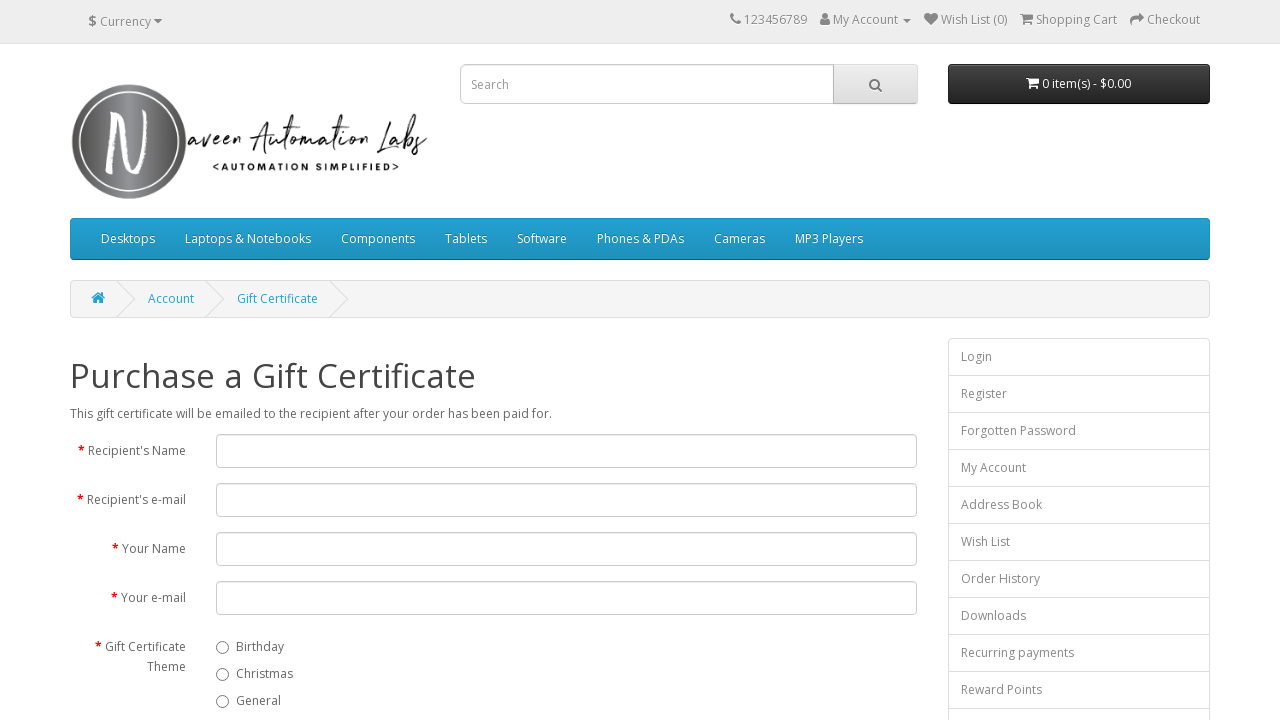